Tests navigation to the registration page by clicking the registration link and verifying that the "Register new account" heading is displayed.

Starting URL: https://qa.koel.app/

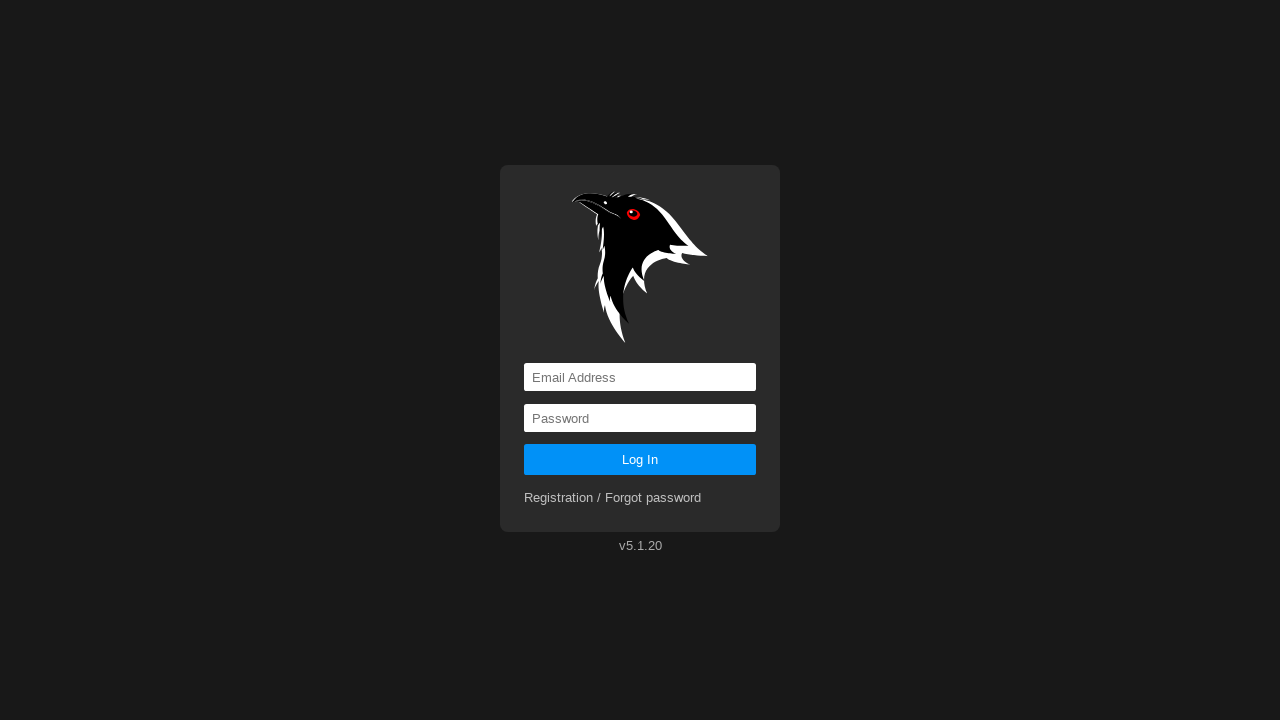

Clicked registration link at (613, 498) on a[href='registration']
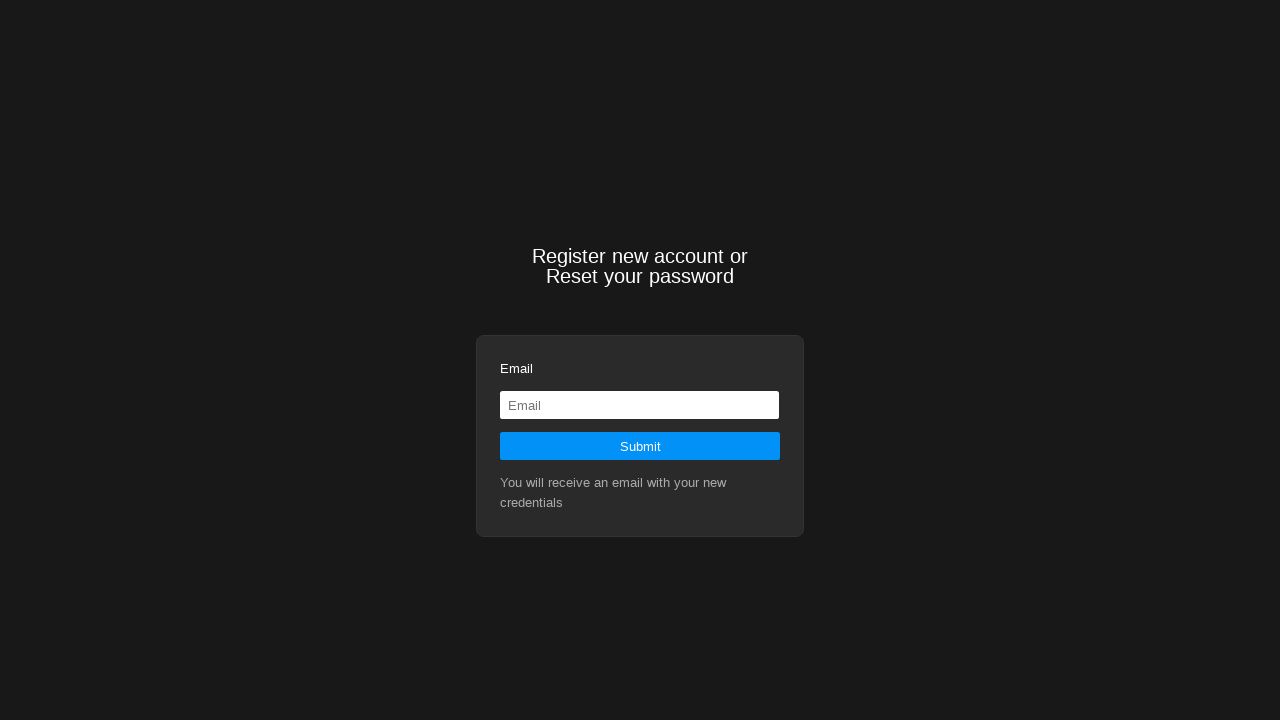

Located 'Register new account' heading element
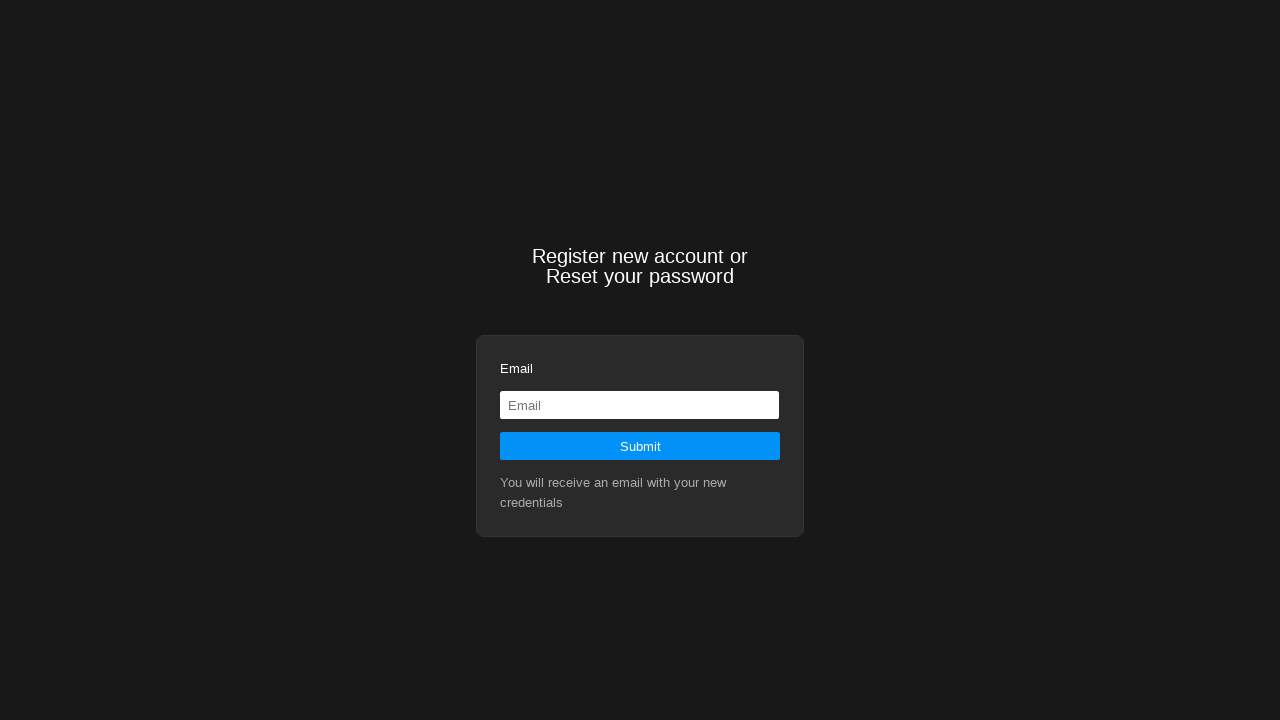

Waited for 'Register new account' heading to become visible
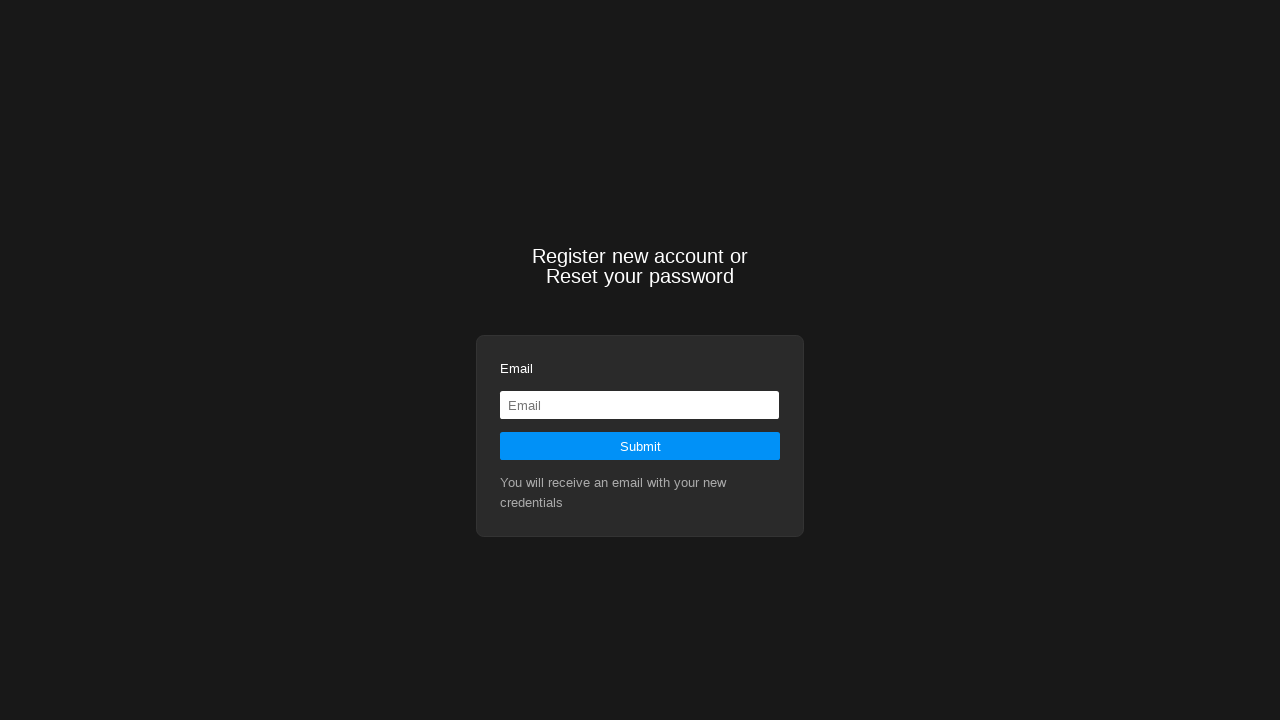

Verified 'Register new account' heading is visible
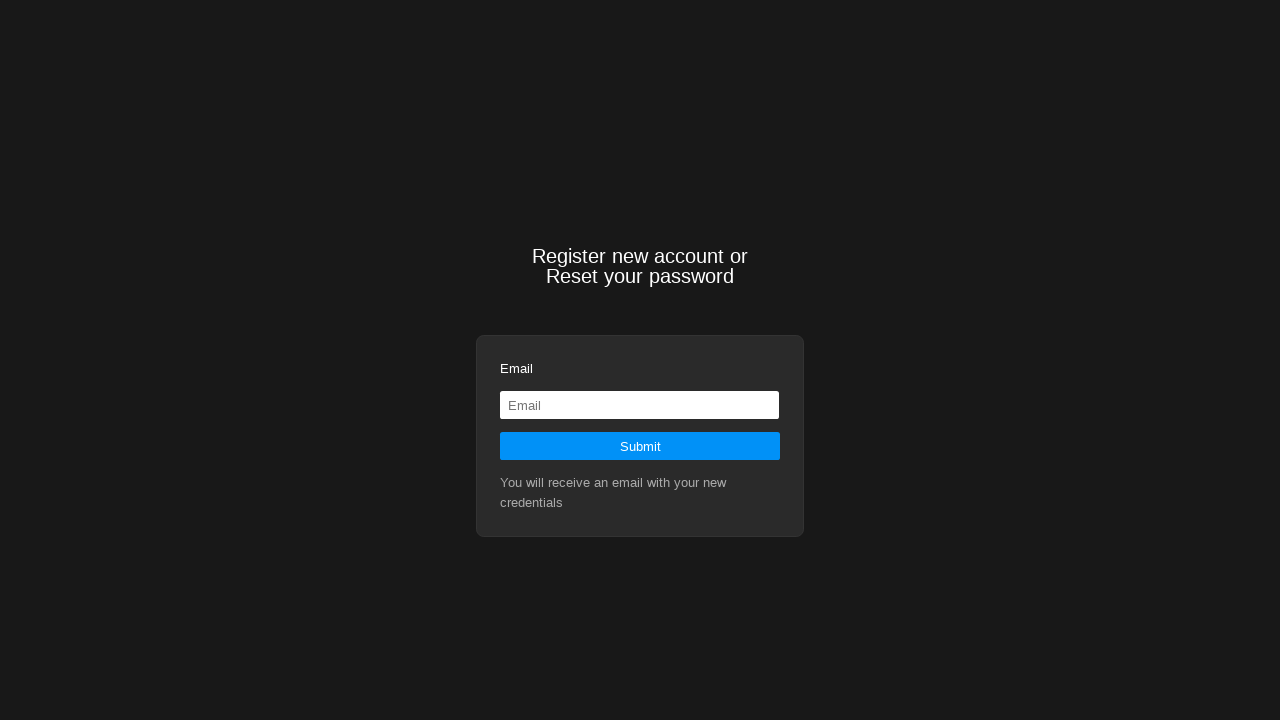

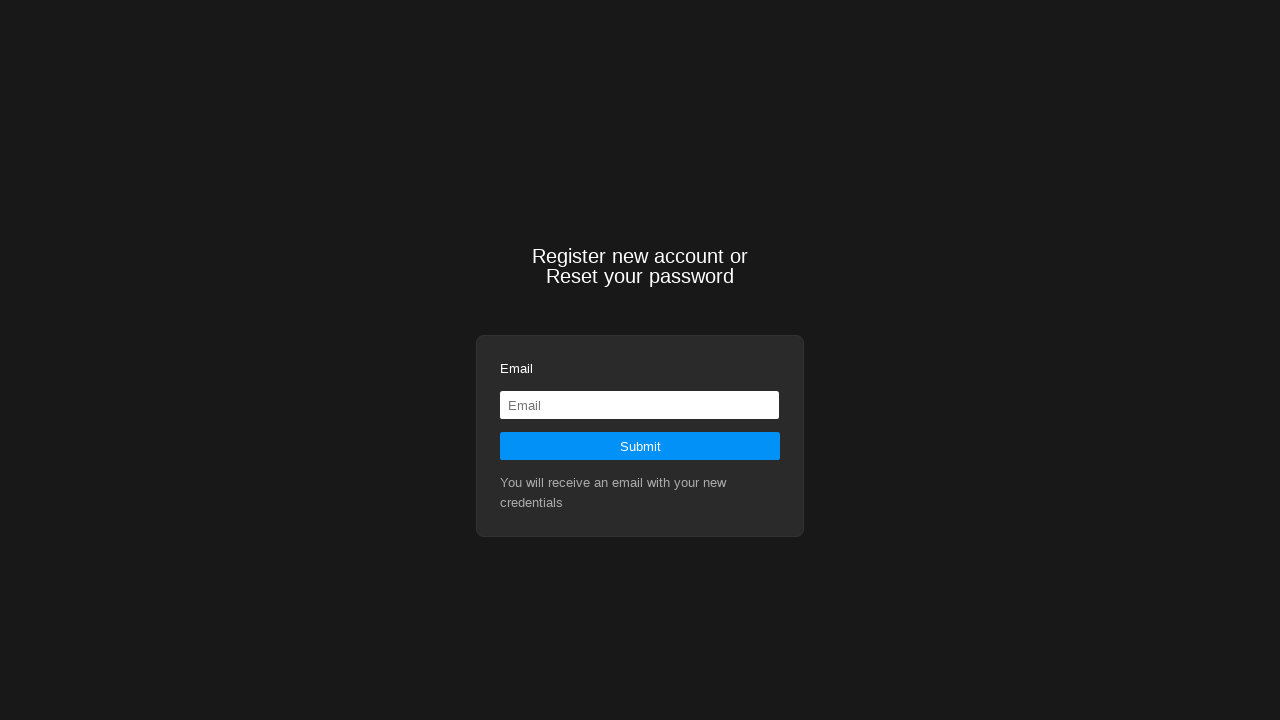